Navigates to OrangeHRM's 30-day free trial page and interacts with the country dropdown selector by selecting a country option.

Starting URL: https://www.orangehrm.com/en/30-day-free-trial/

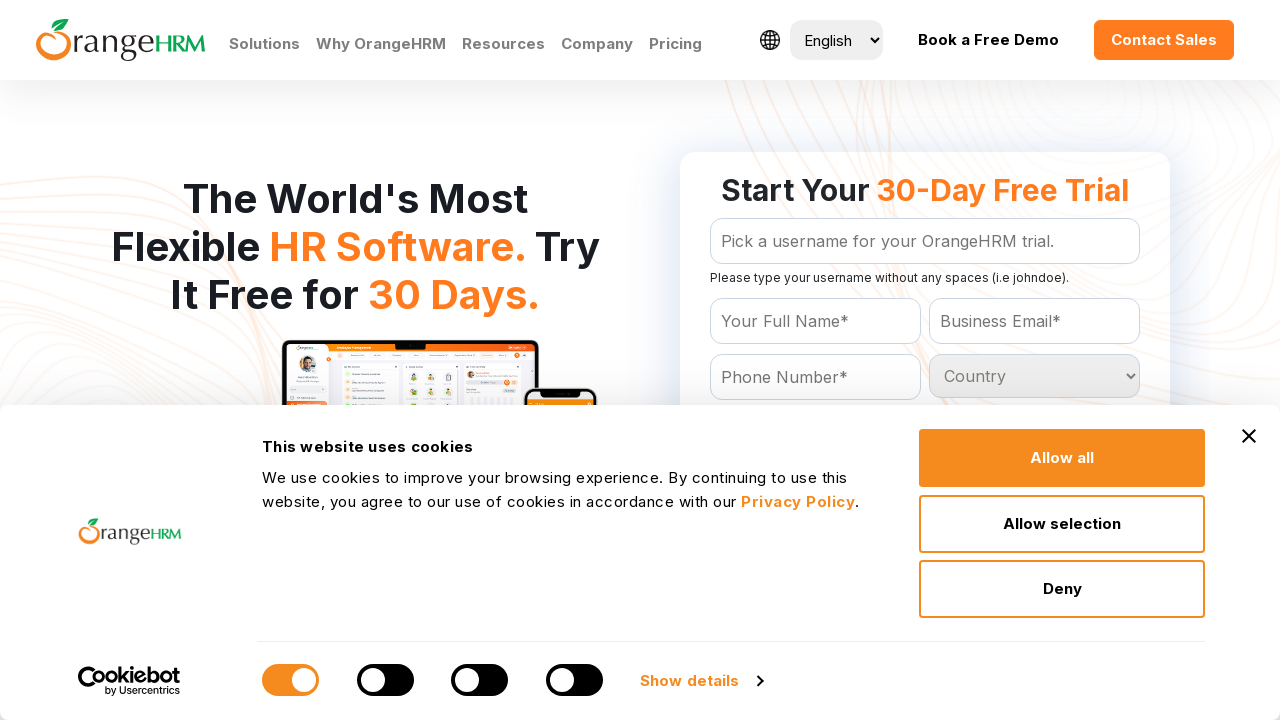

Country dropdown selector became available
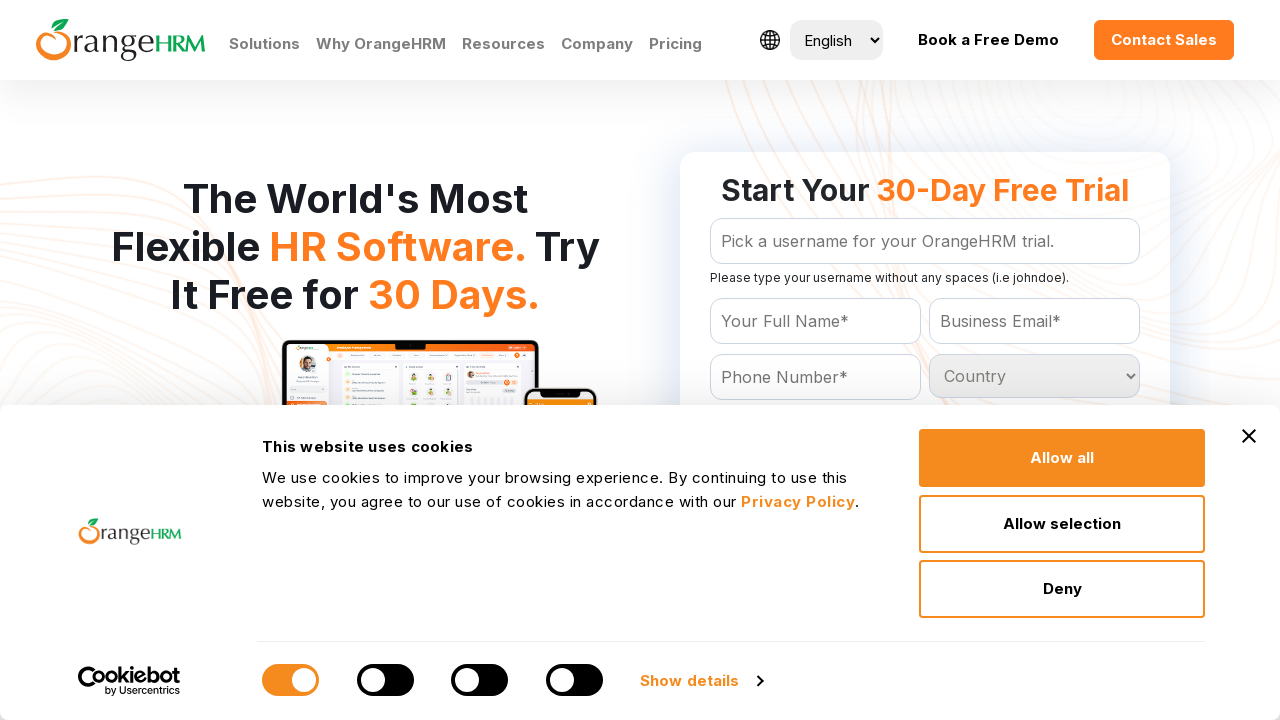

Selected 'Germany' from the country dropdown on #Form_getForm_Country
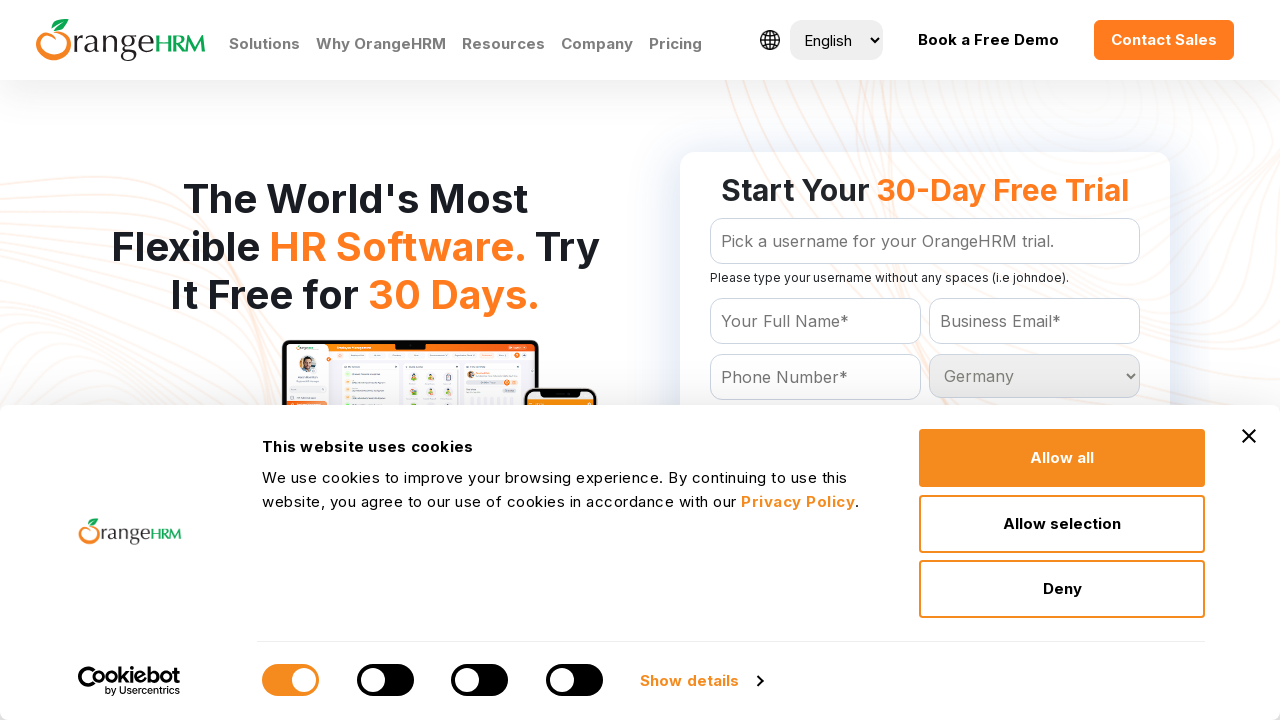

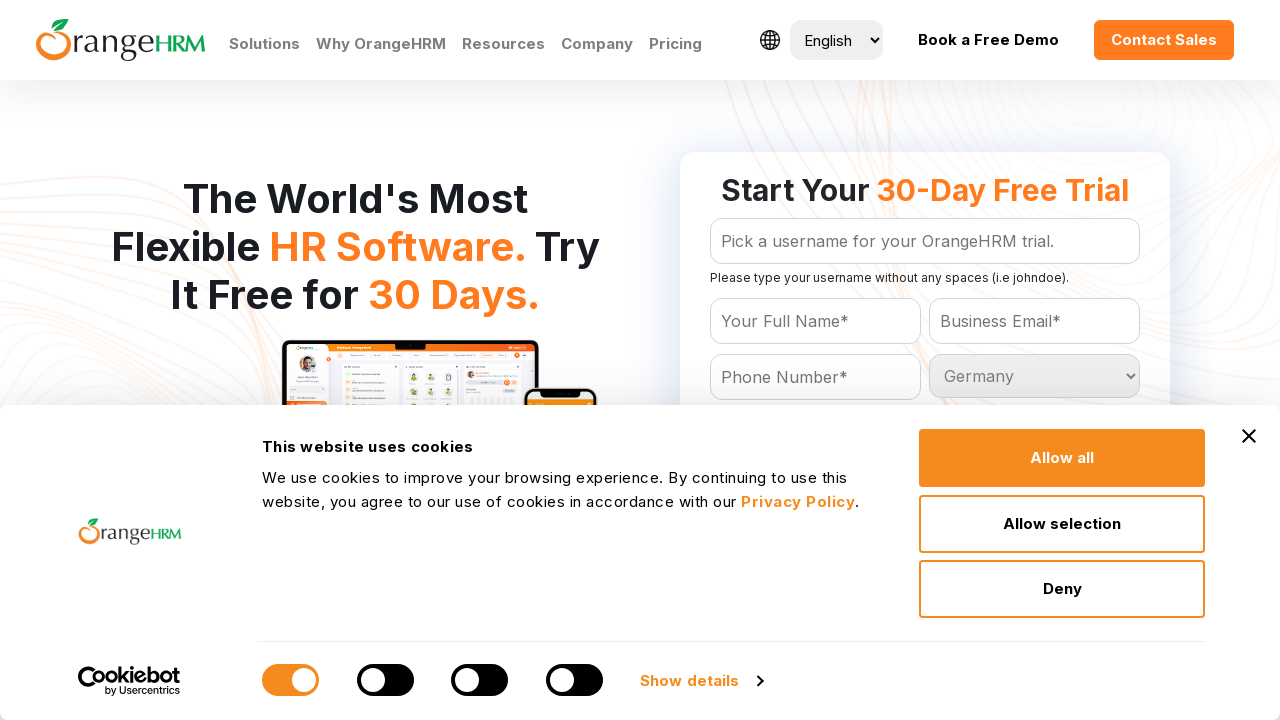